Tests that a checked checkbox loses its checked state after being removed and re-added dynamically.

Starting URL: https://the-internet.herokuapp.com/dynamic_controls

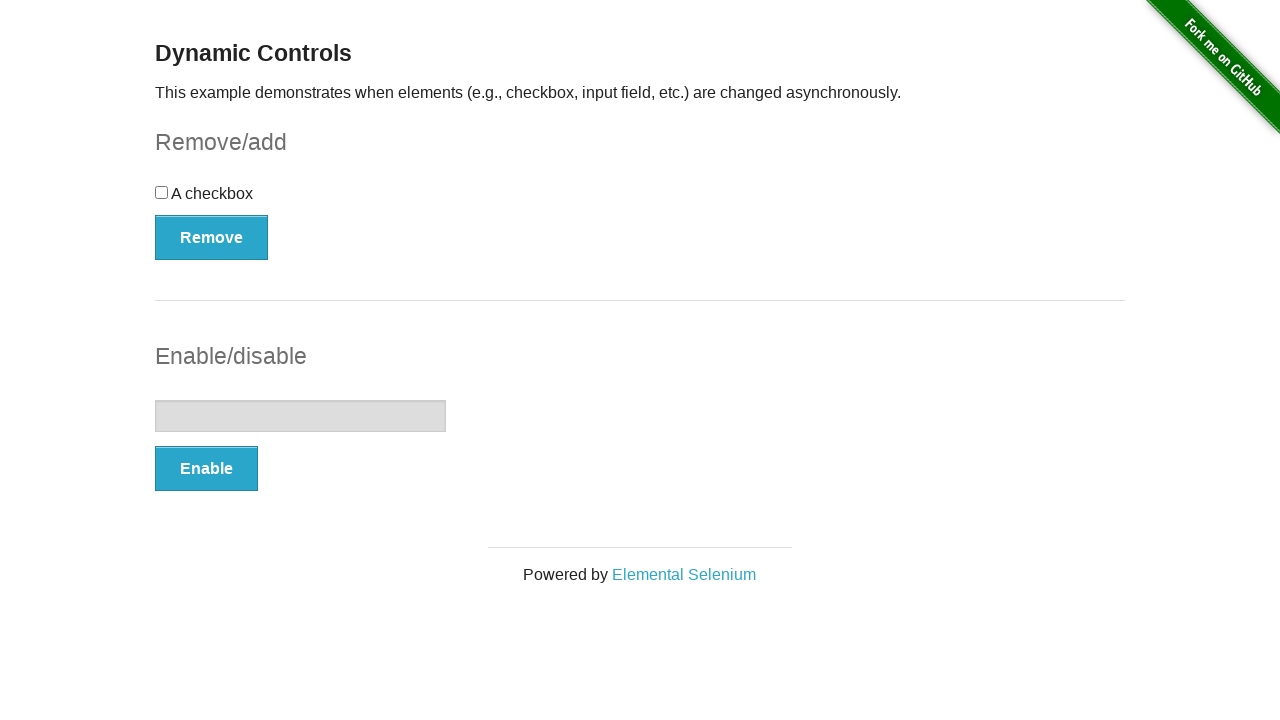

Verified checkbox is initially unchecked
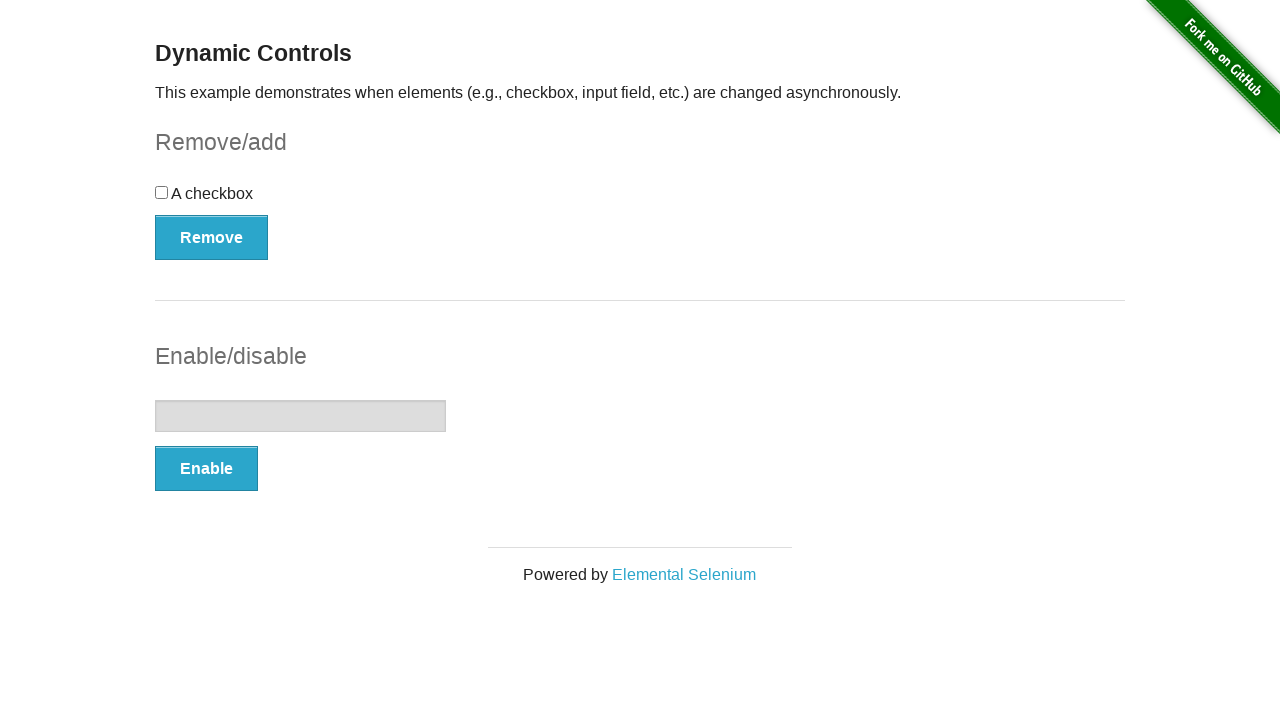

Clicked checkbox to check it at (162, 192) on internal:role=checkbox
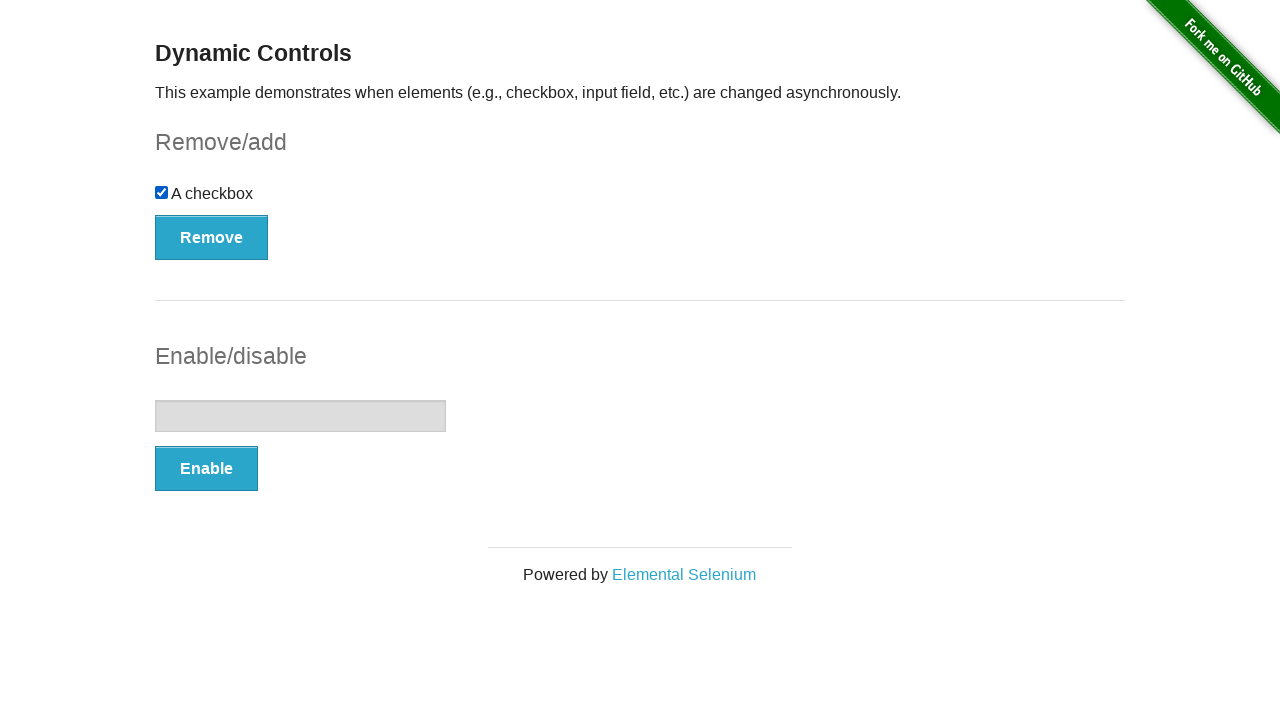

Verified checkbox is now checked
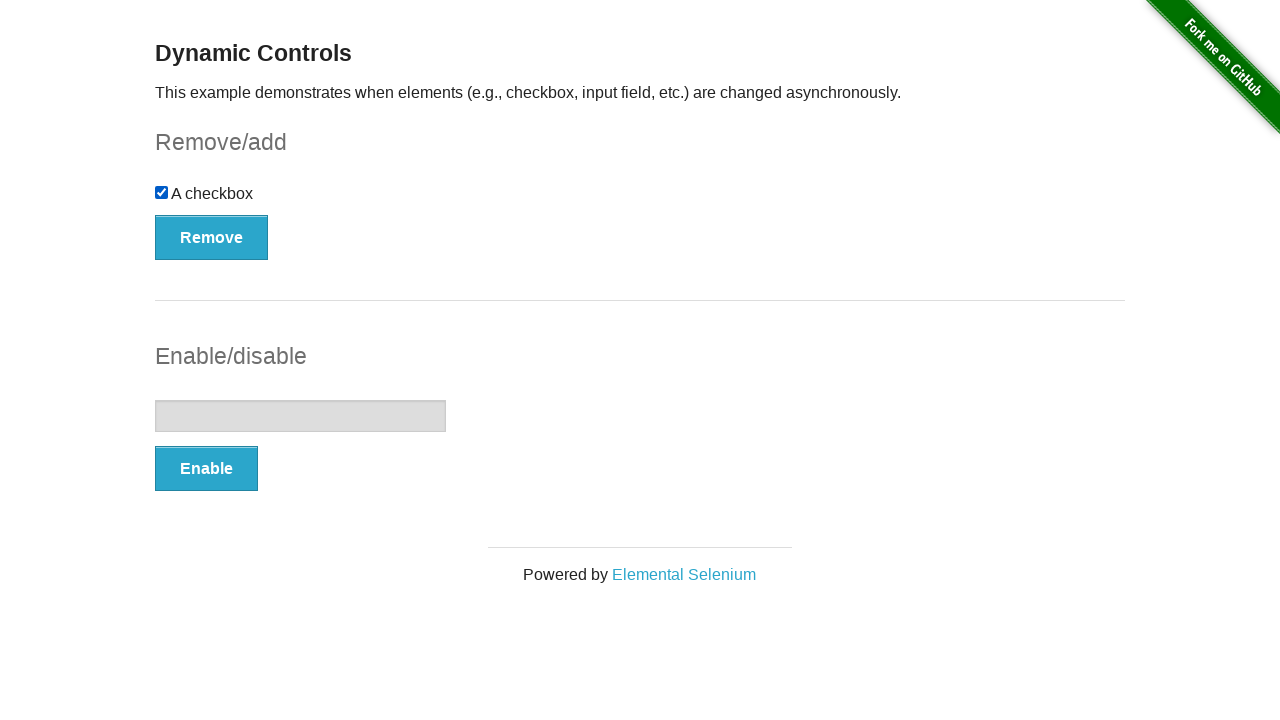

Clicked Remove button to remove checkbox at (212, 237) on internal:role=button[name="Remove"i]
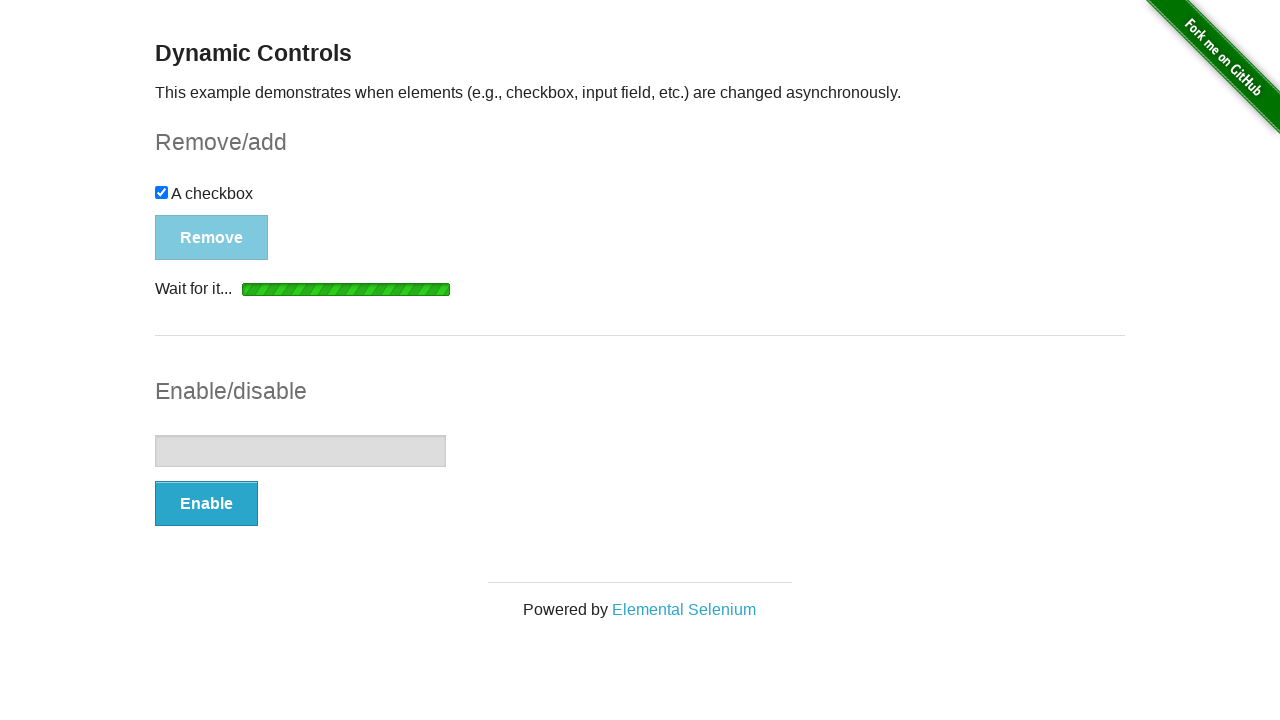

Waited for checkbox to be removed from DOM
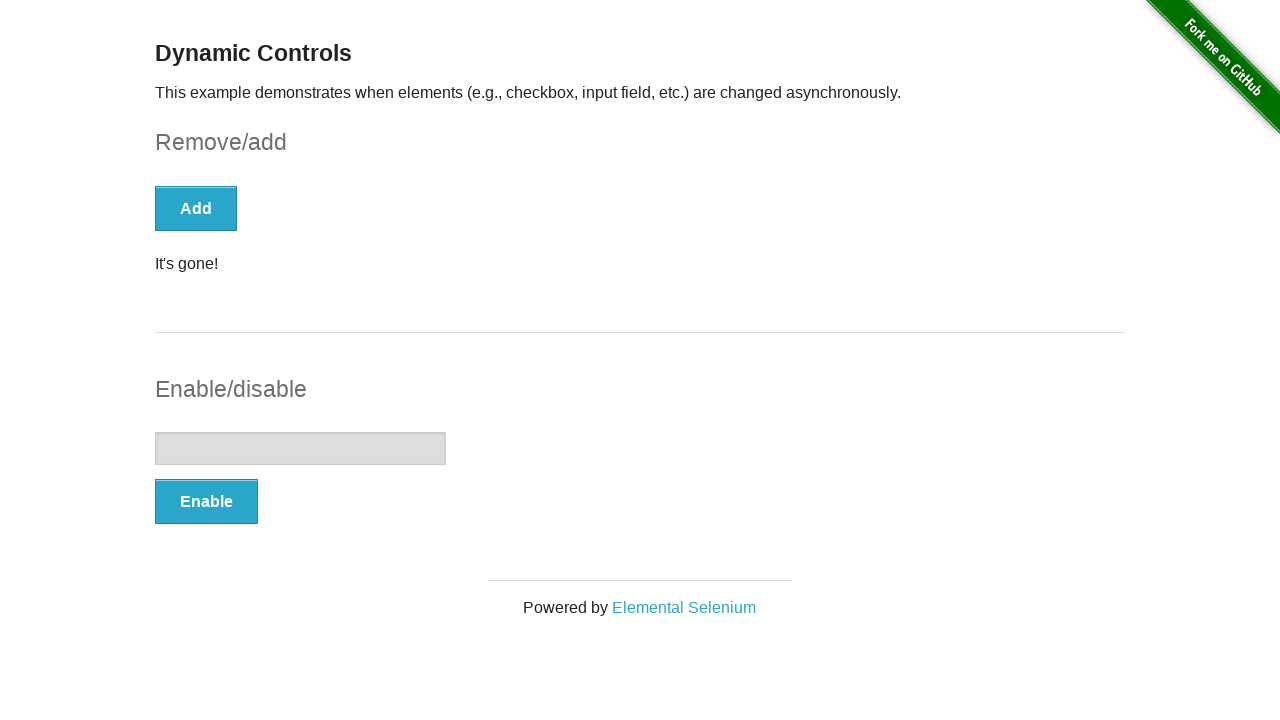

Clicked Add button to re-add checkbox at (196, 208) on internal:role=button[name="Add"i]
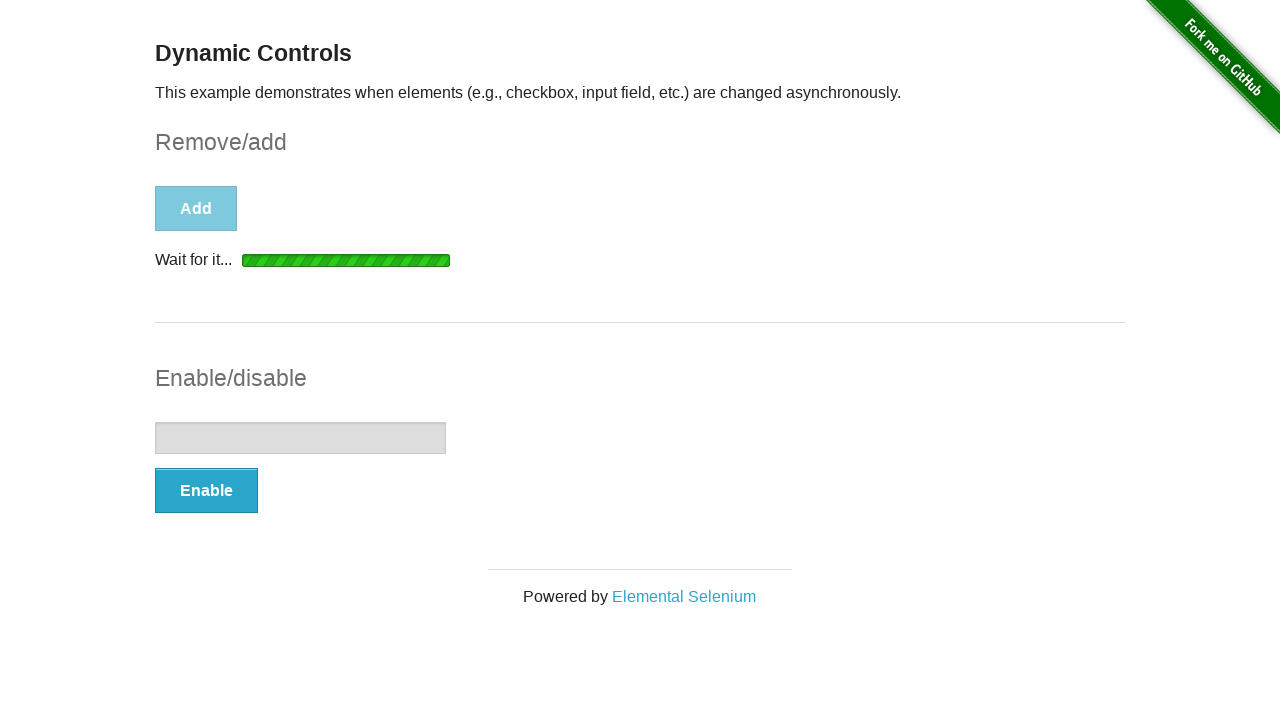

Waited for checkbox to reappear in DOM
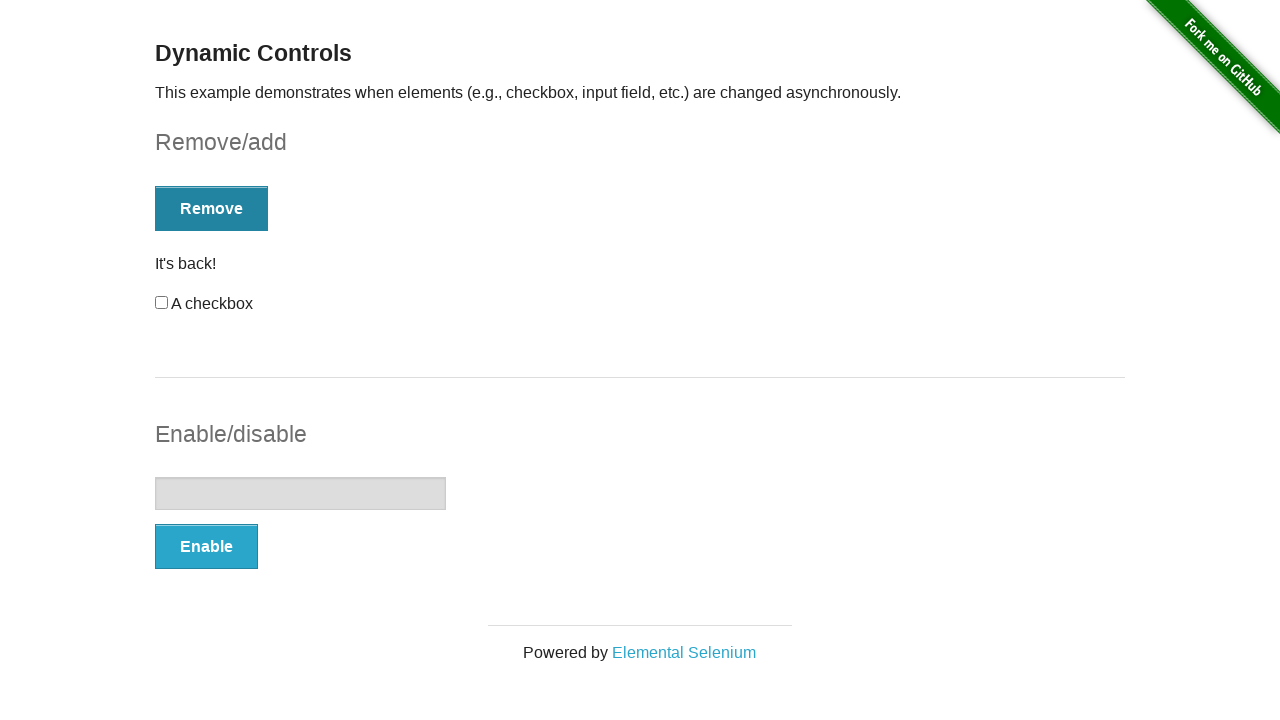

Verified checkbox is unchecked after being re-added
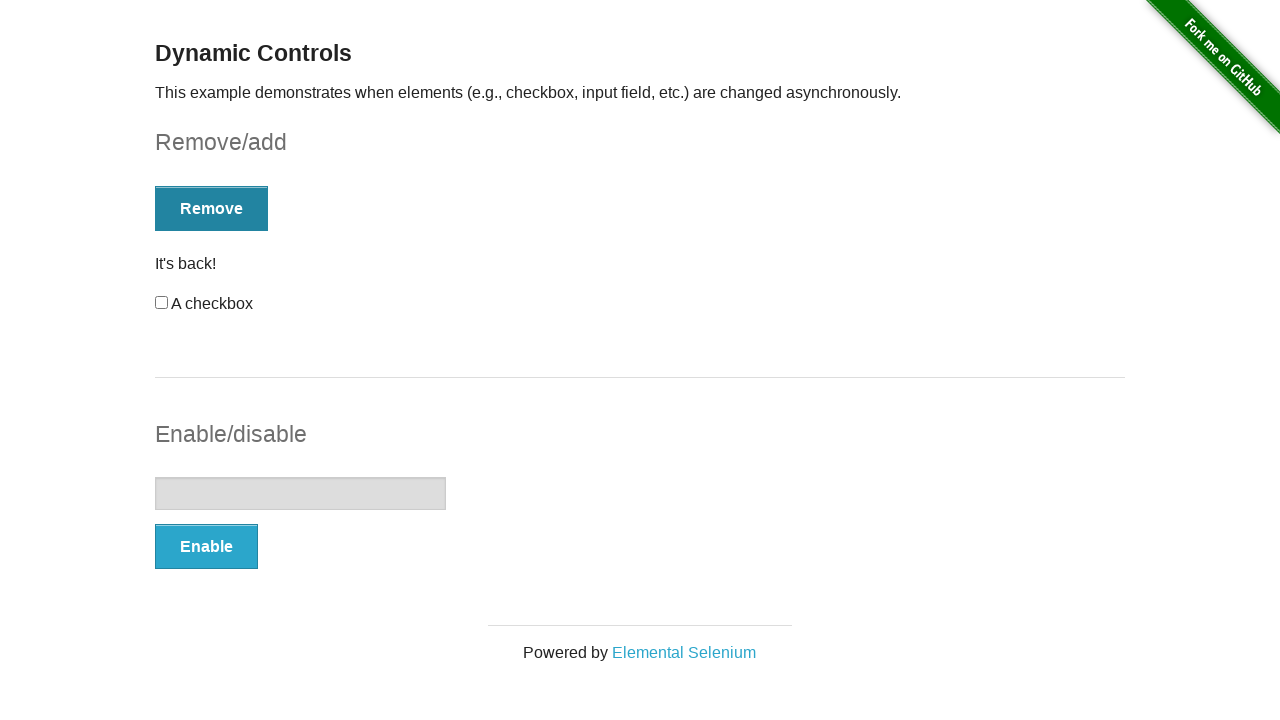

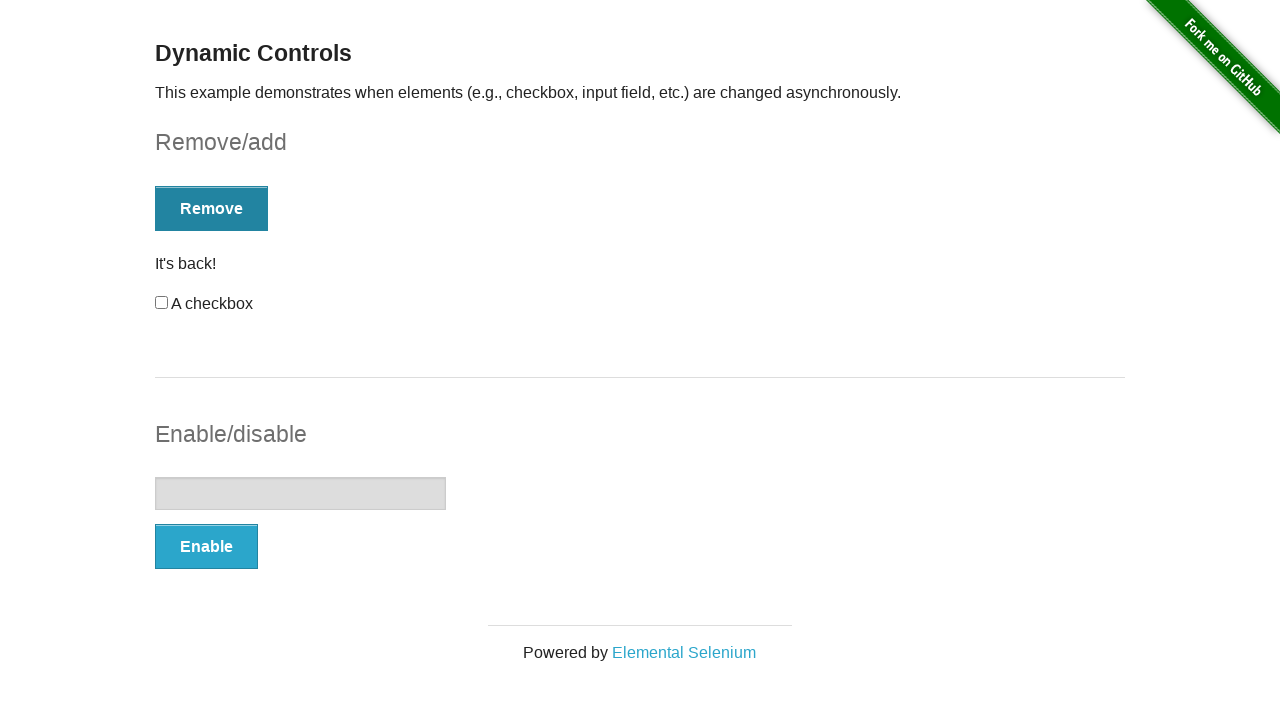